Tests JavaScript confirmation alert by clicking the confirm button, accepting the alert, and verifying the result message

Starting URL: http://practice.cydeo.com/javascript_alerts

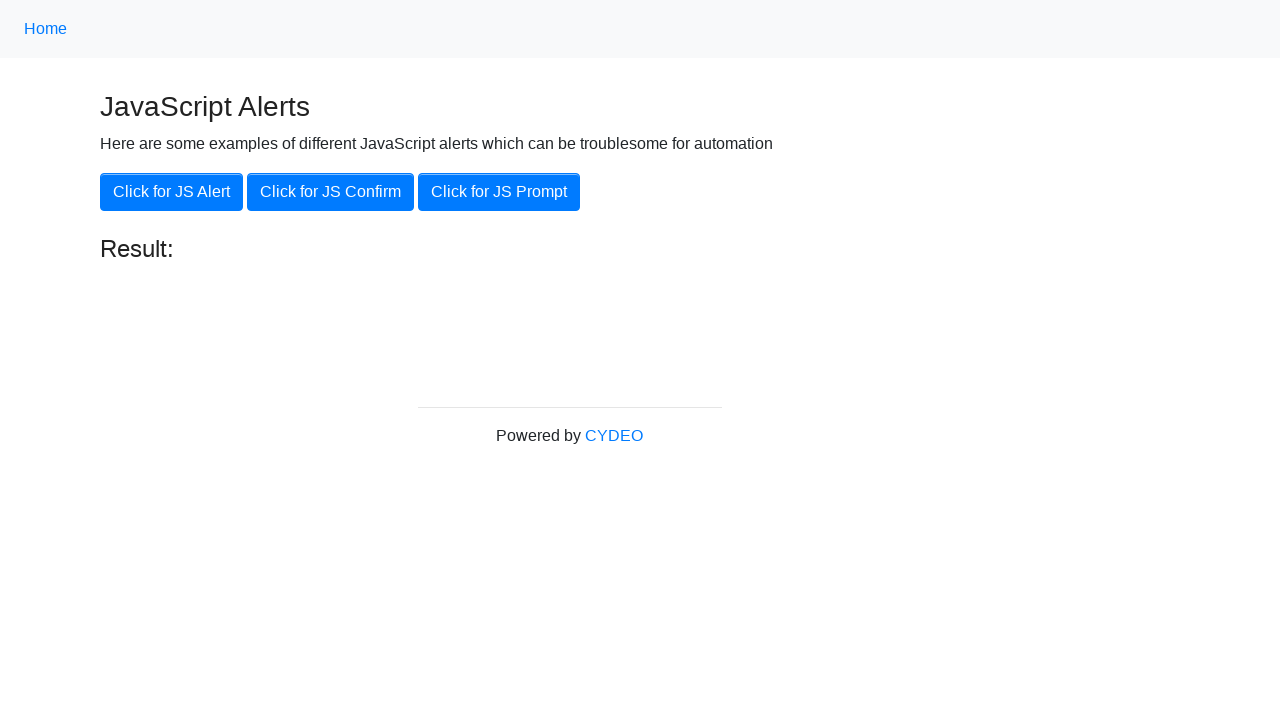

Clicked the JS Confirm button at (330, 192) on xpath=//button[@onclick='jsConfirm()']
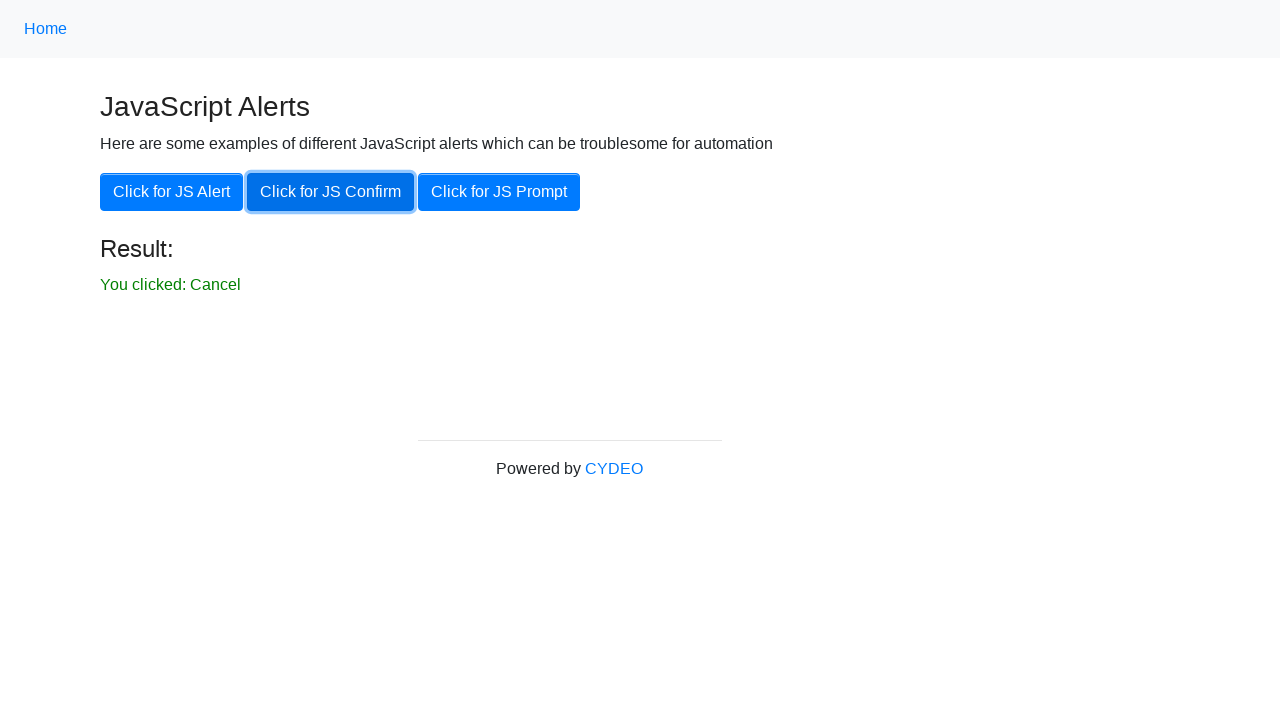

Set up dialog handler to accept alerts
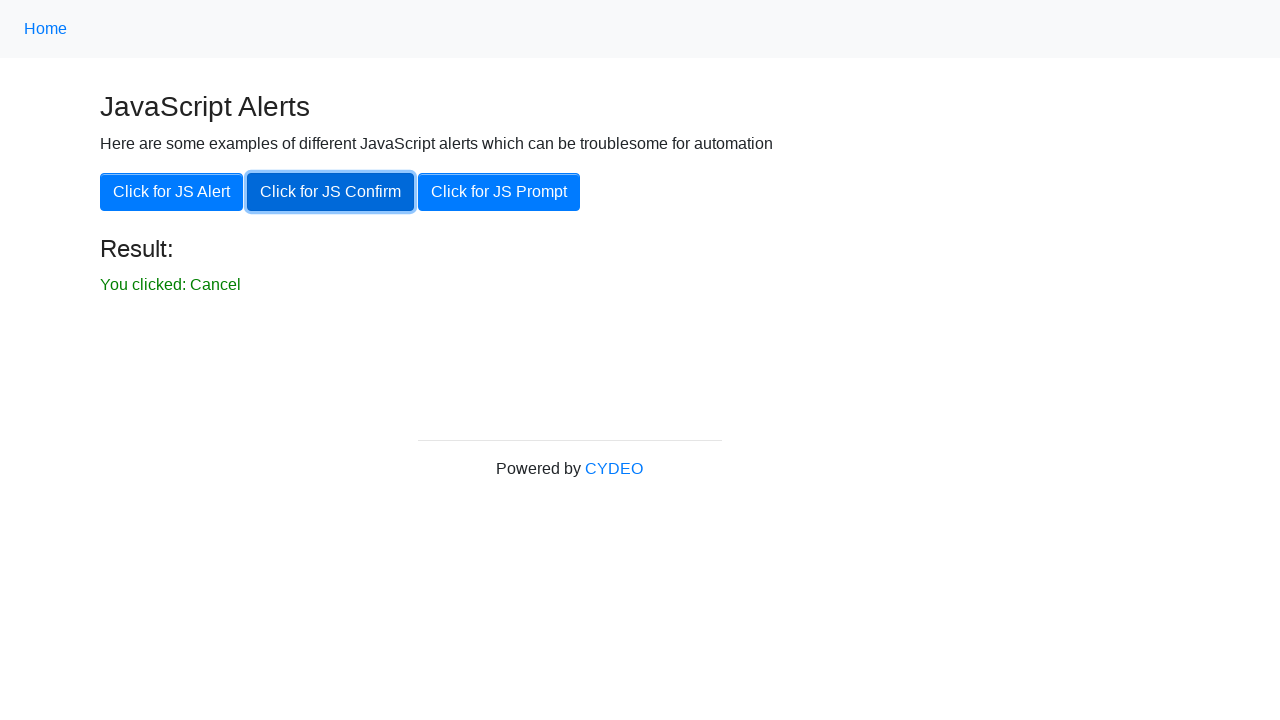

Clicked the JS Confirm button to trigger alert at (330, 192) on xpath=//button[@onclick='jsConfirm()']
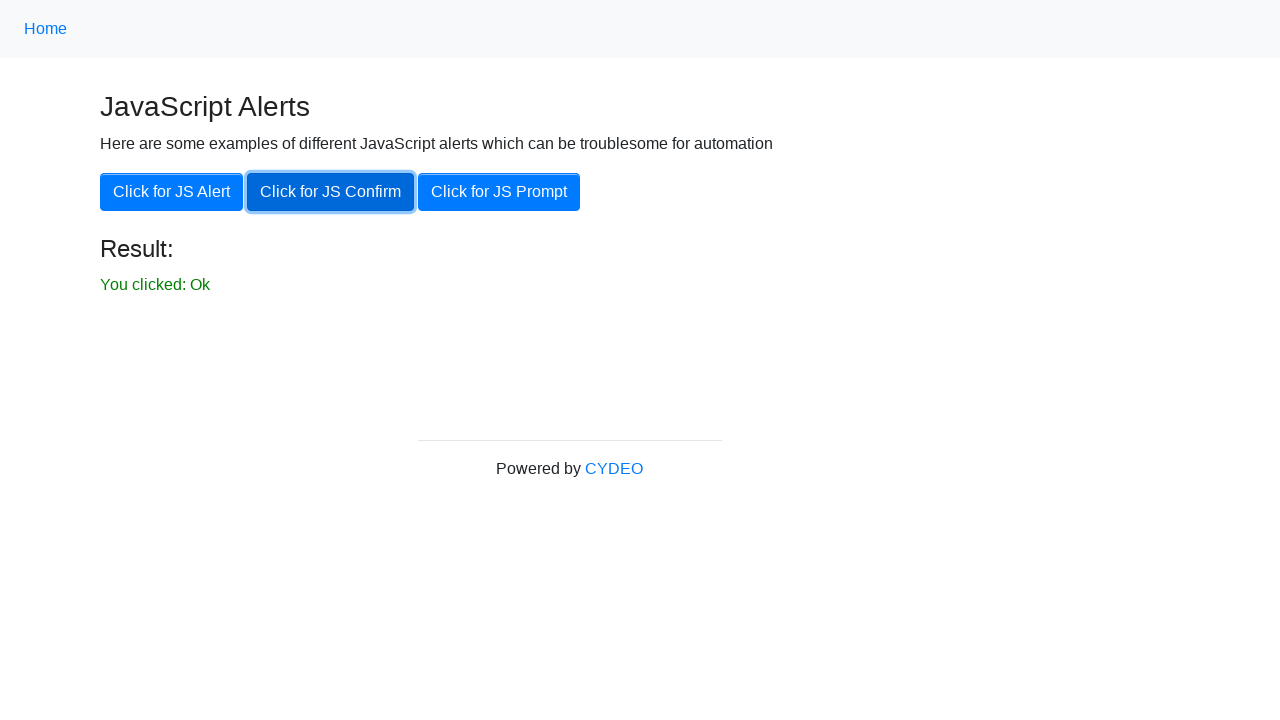

Retrieved result text from result element
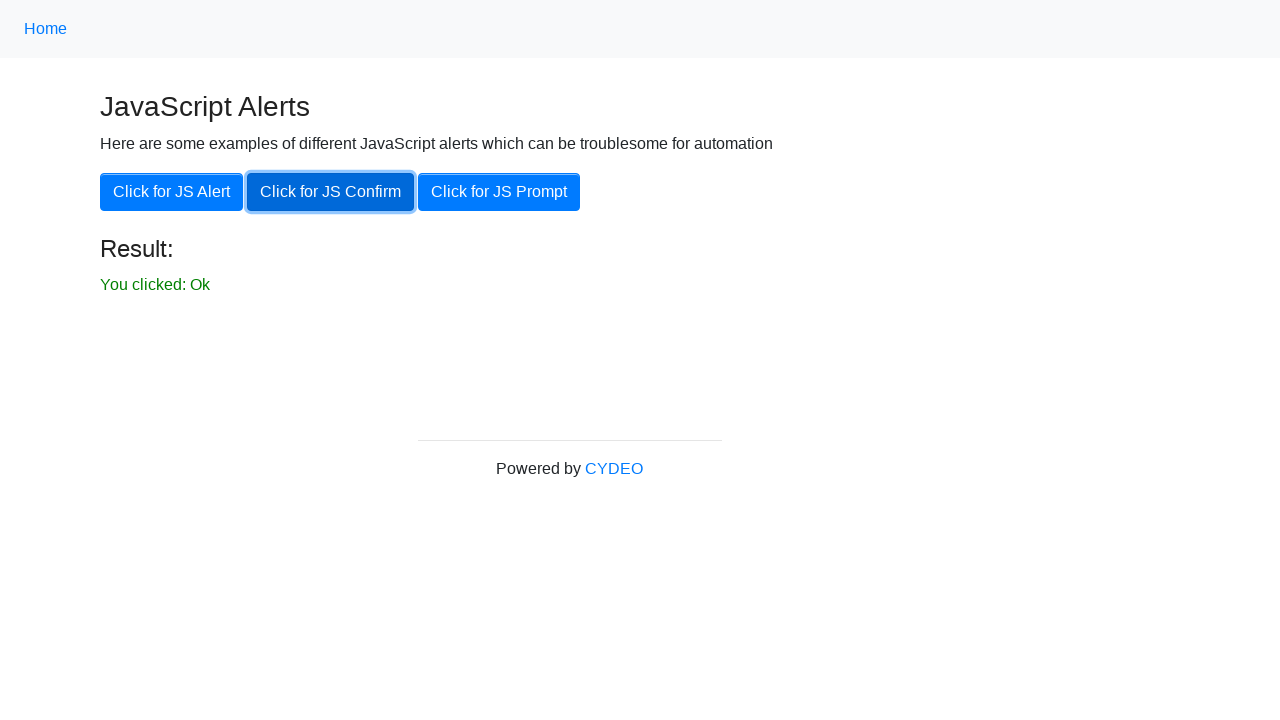

Verified result text is 'You clicked: Ok'
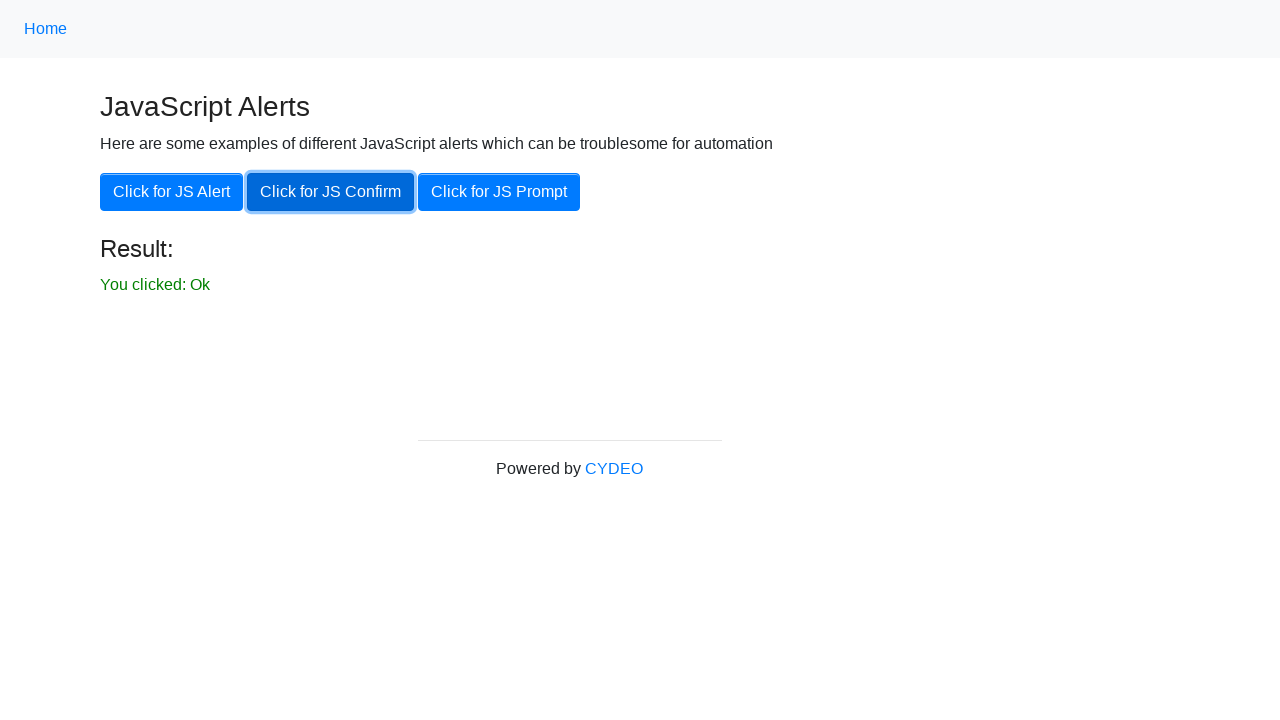

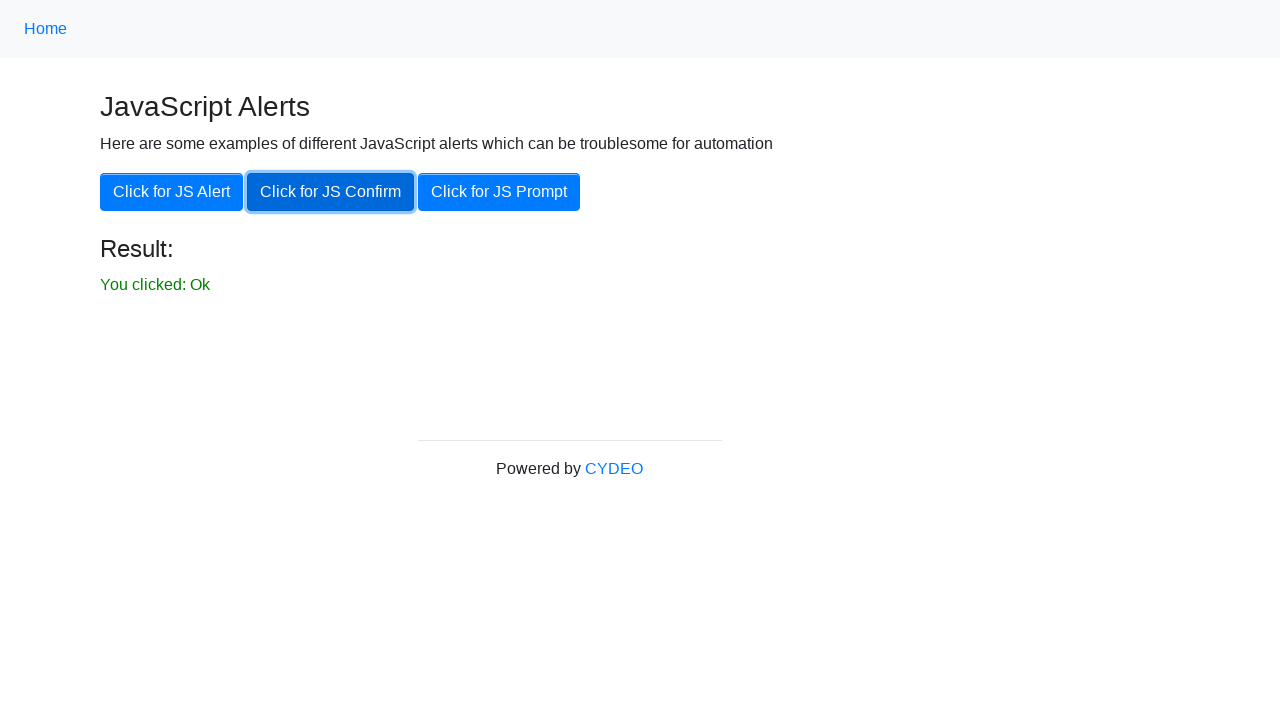